Tests checkbox functionality by navigating to the checkboxes page and toggling both checkboxes, then verifying the checked state

Starting URL: https://the-internet.herokuapp.com/

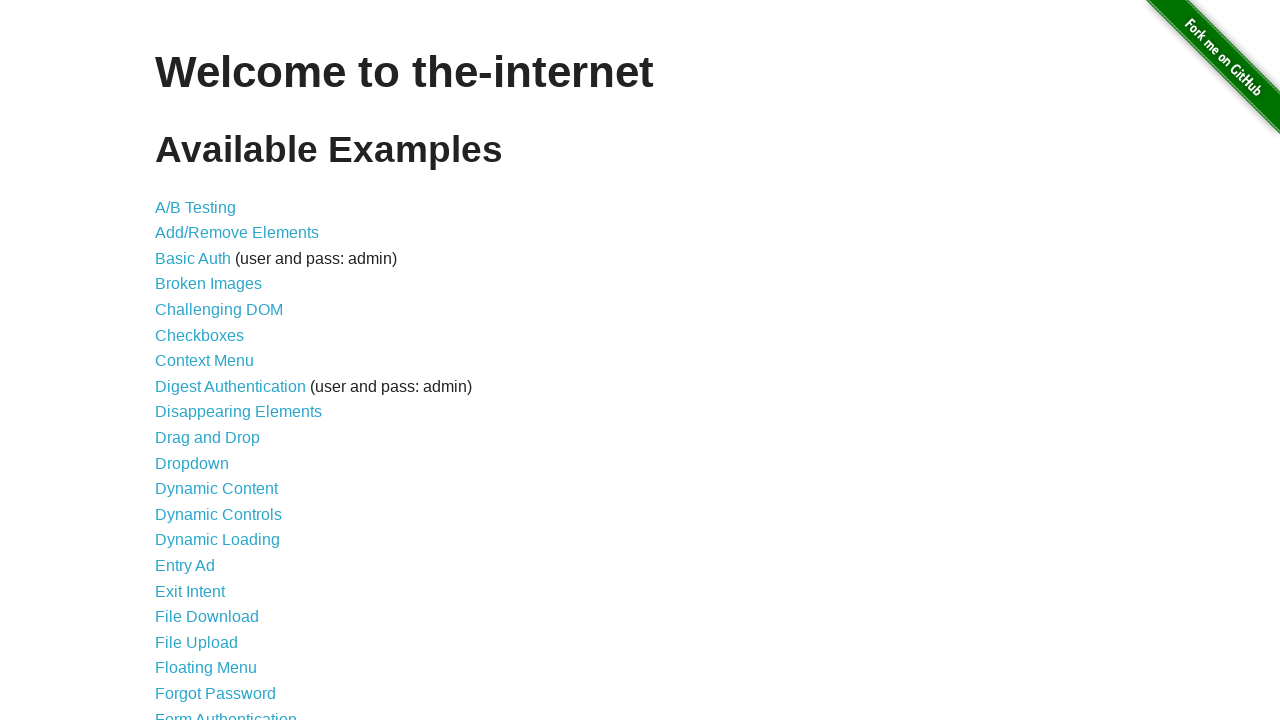

Waited for checkboxes link to be available
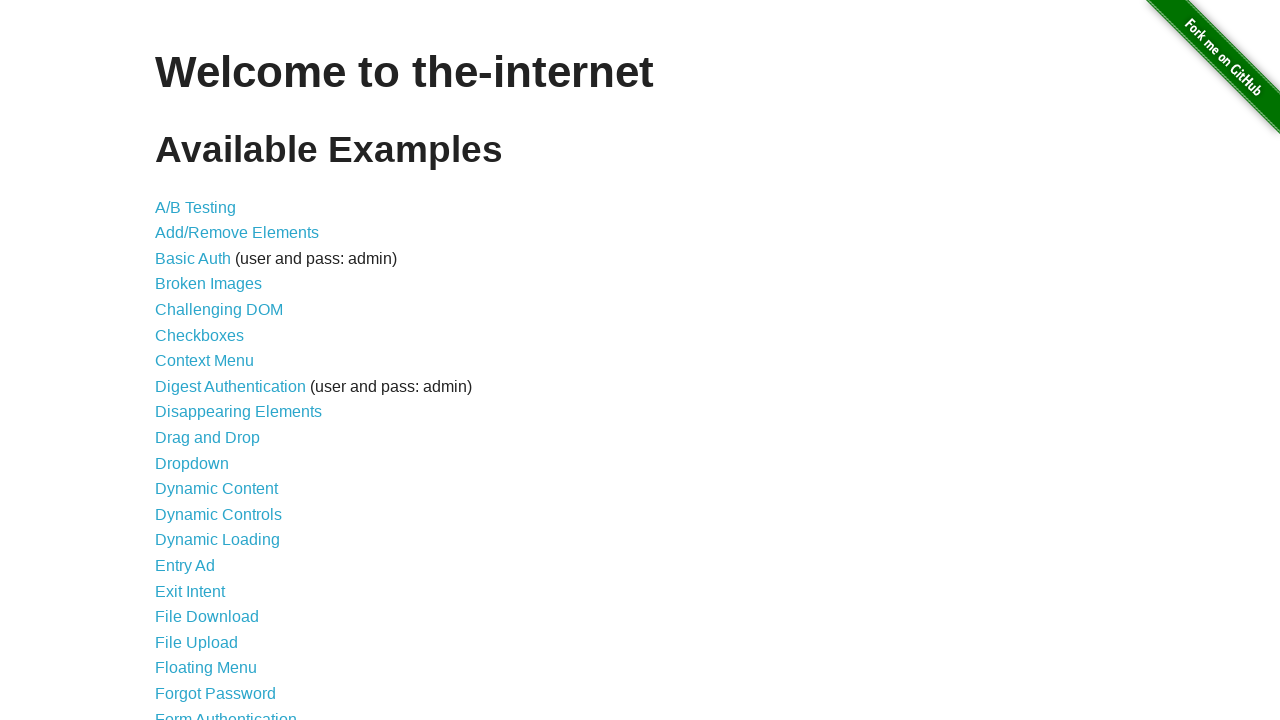

Clicked checkboxes link from navigation menu at (200, 335) on .row > #content > ul > li:nth-child(6) > a
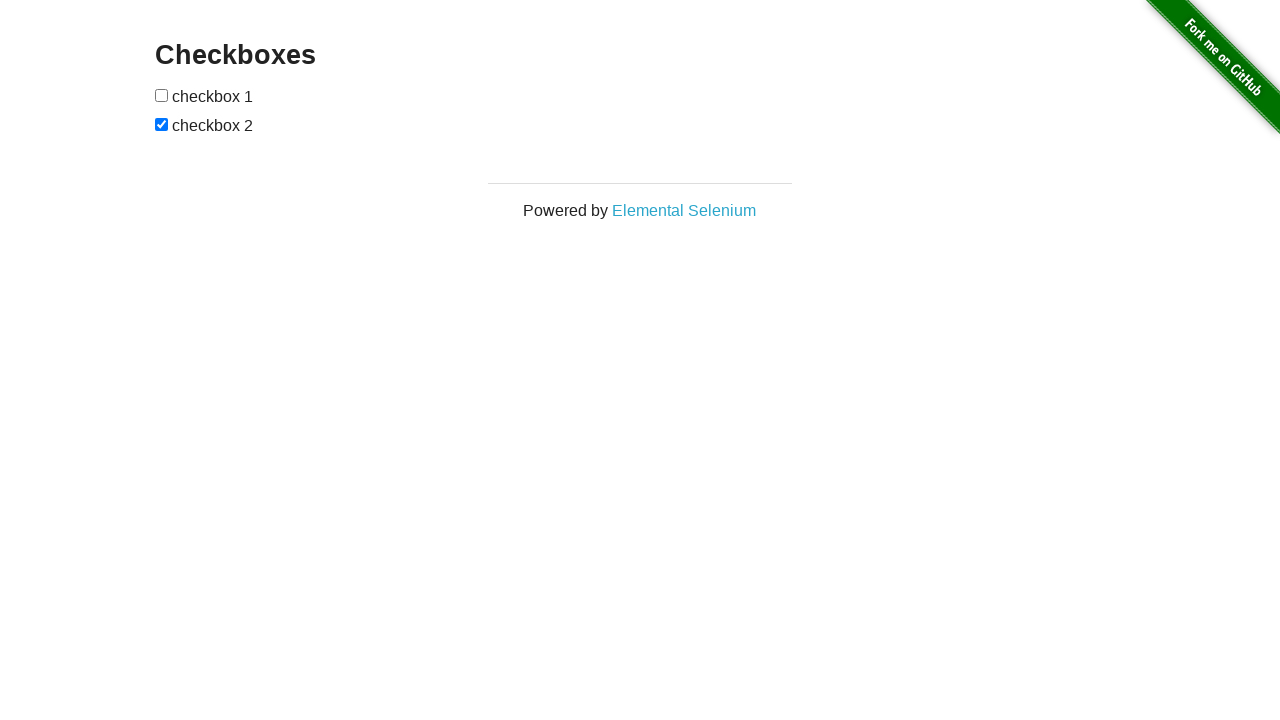

Checkboxes page loaded successfully
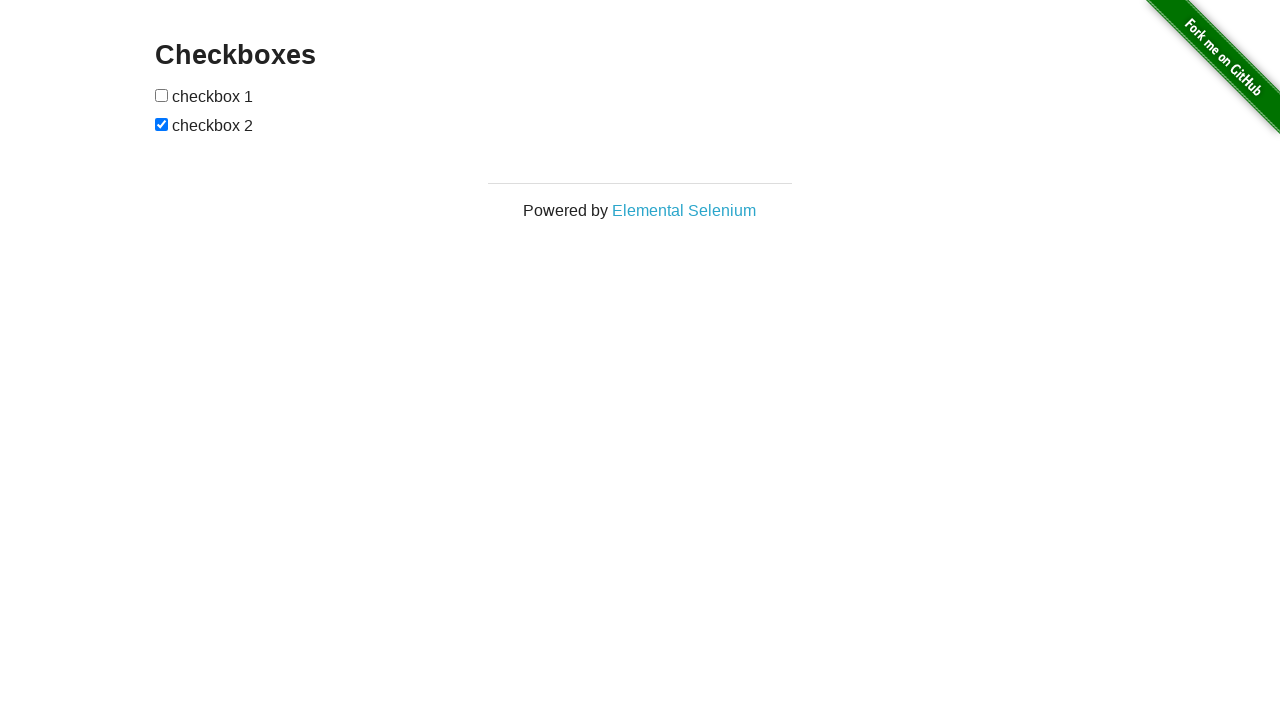

First checkbox element is available
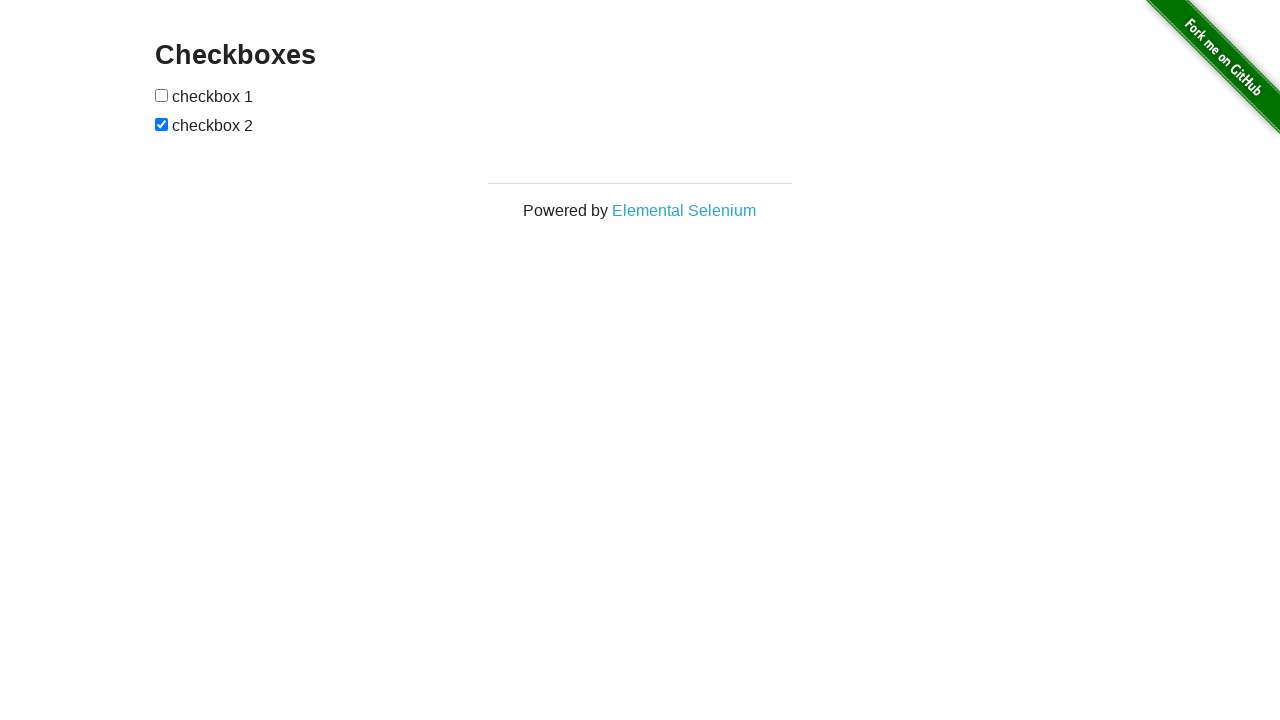

Clicked first checkbox to toggle state at (162, 95) on .row > #content > .example > #checkboxes > input:nth-child(1)
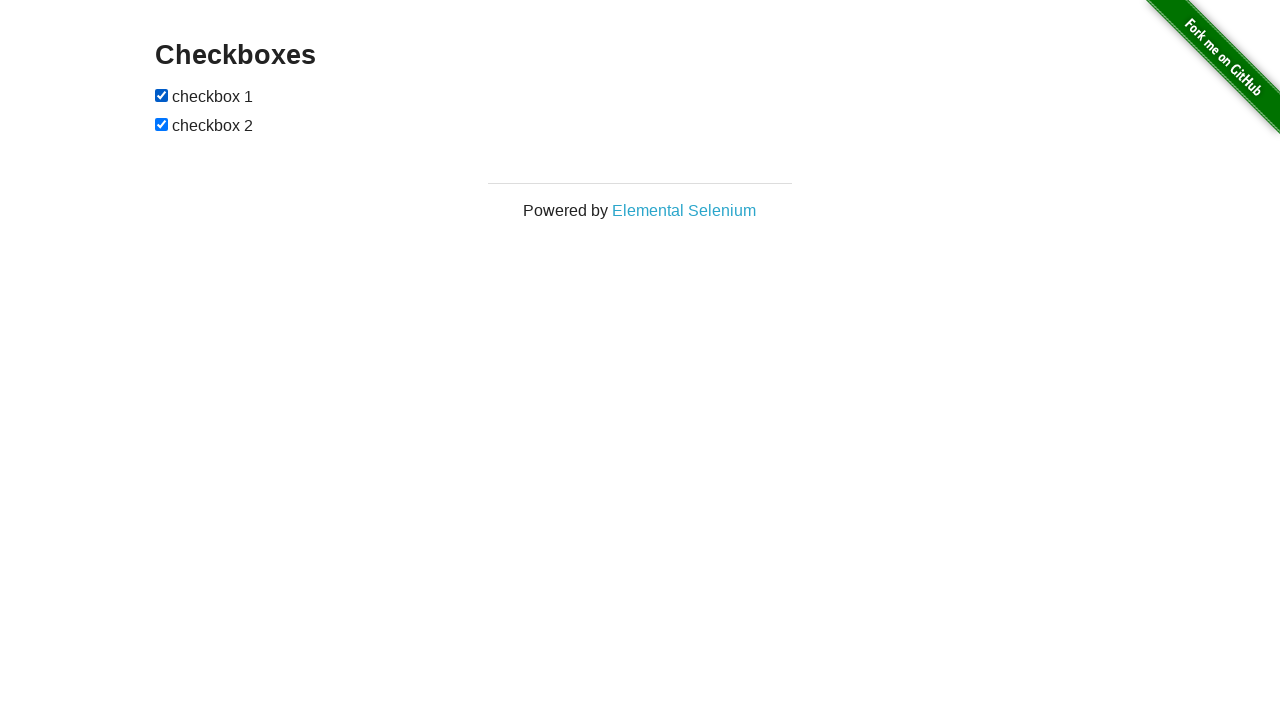

Second checkbox element is available
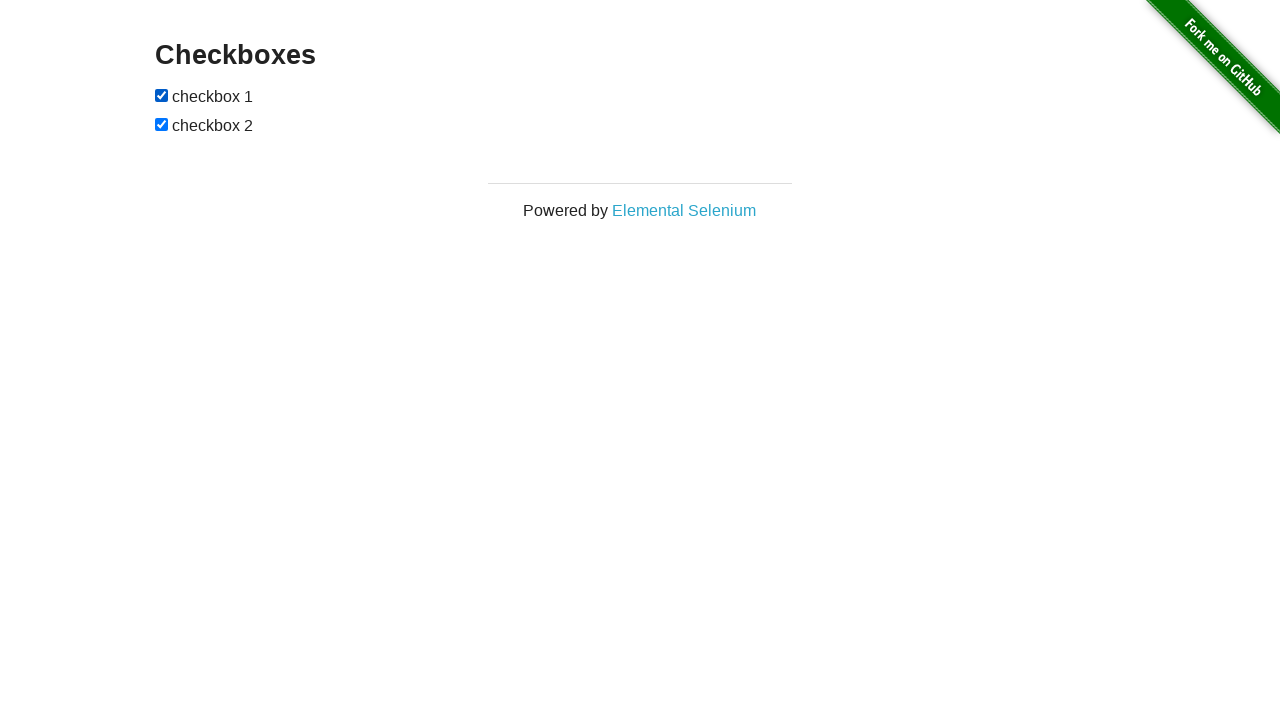

Clicked second checkbox to toggle state at (162, 124) on .row > #content > .example > #checkboxes > input:nth-child(3)
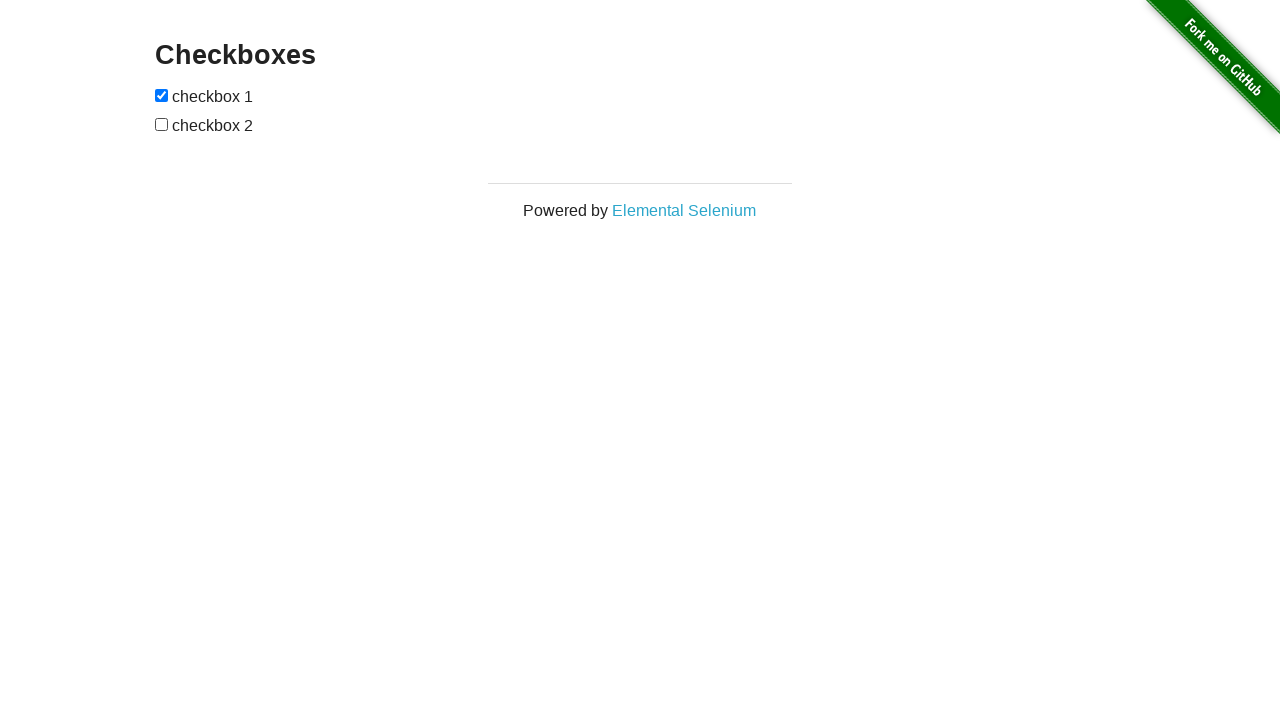

Verified first checkbox is in checked state
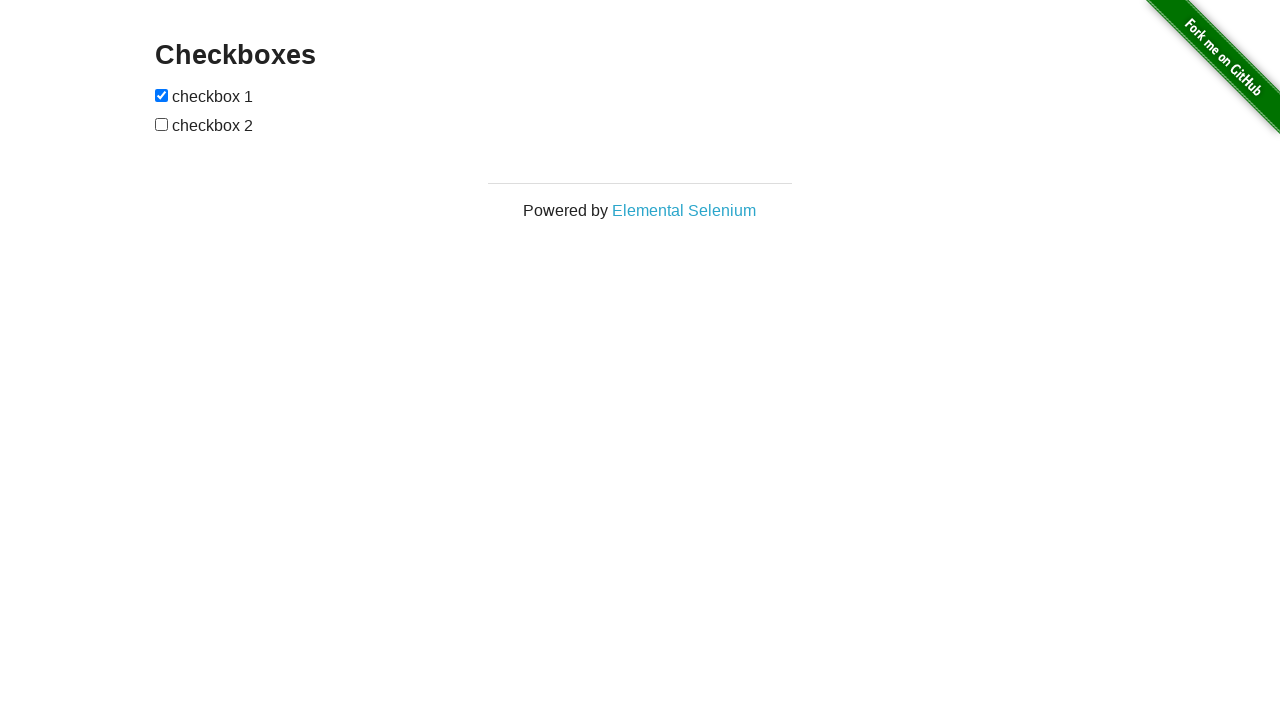

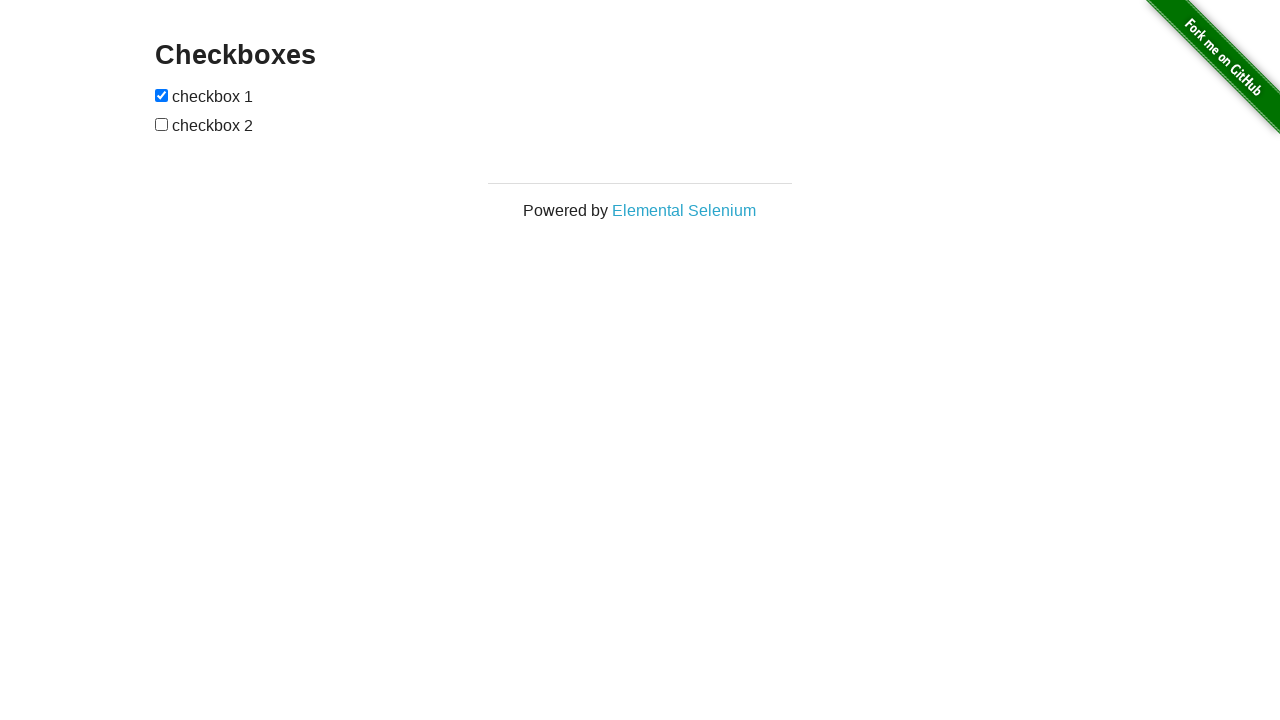